Tests window handling by clicking a link that opens a new tab, switching to the new tab, and verifying the title is "New Window"

Starting URL: https://the-internet.herokuapp.com/windows

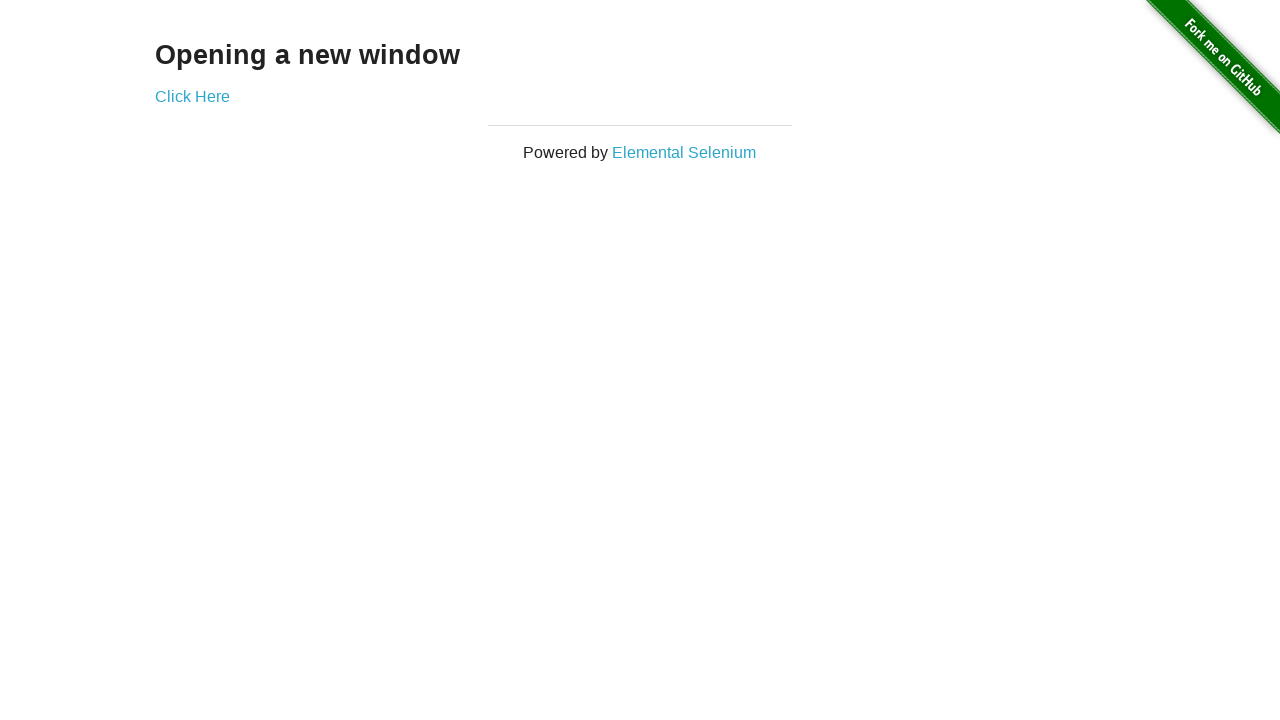

Clicked 'Click Here' link to open new tab at (192, 96) on text=Click Here
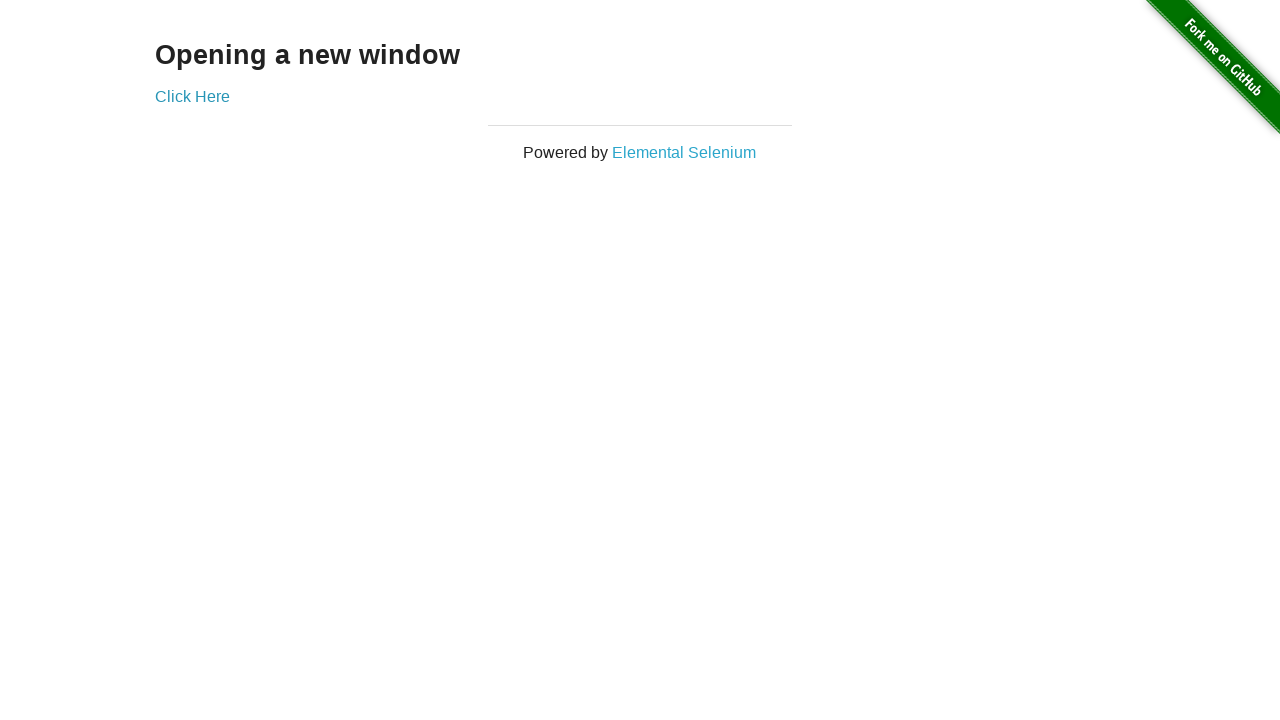

Captured new tab/page object
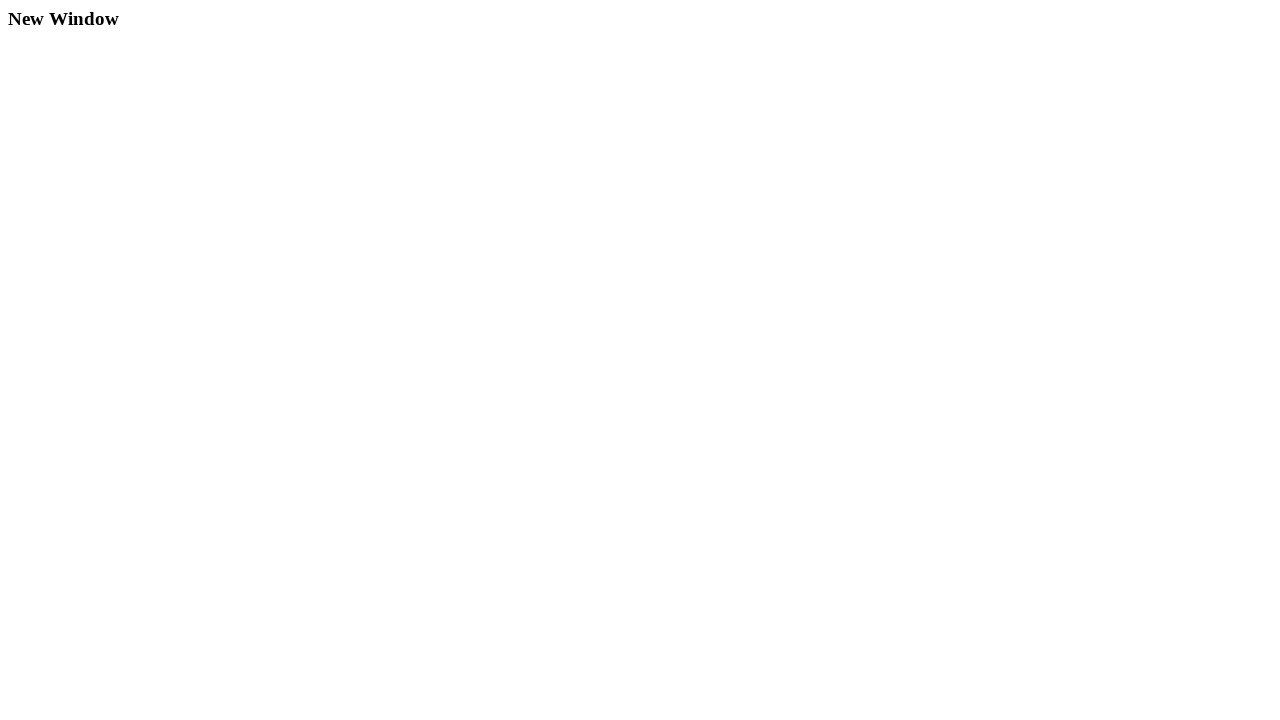

New tab loaded successfully
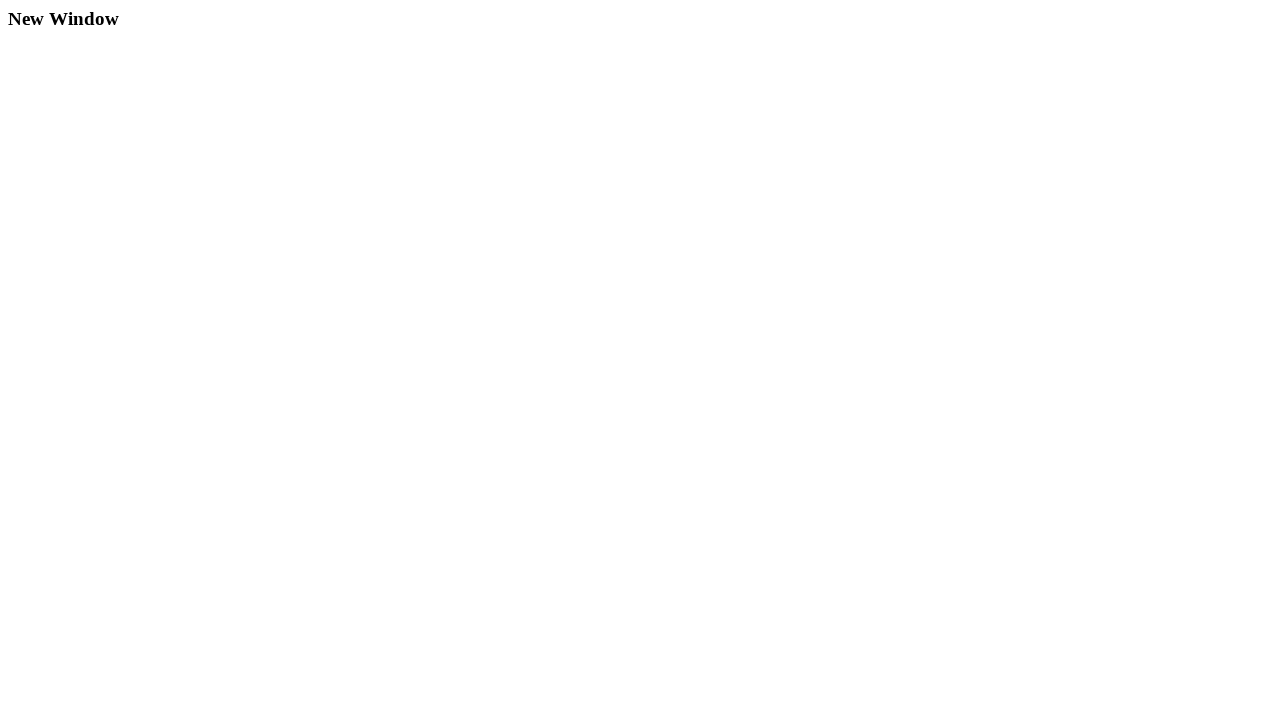

Verified new tab title is 'New Window'
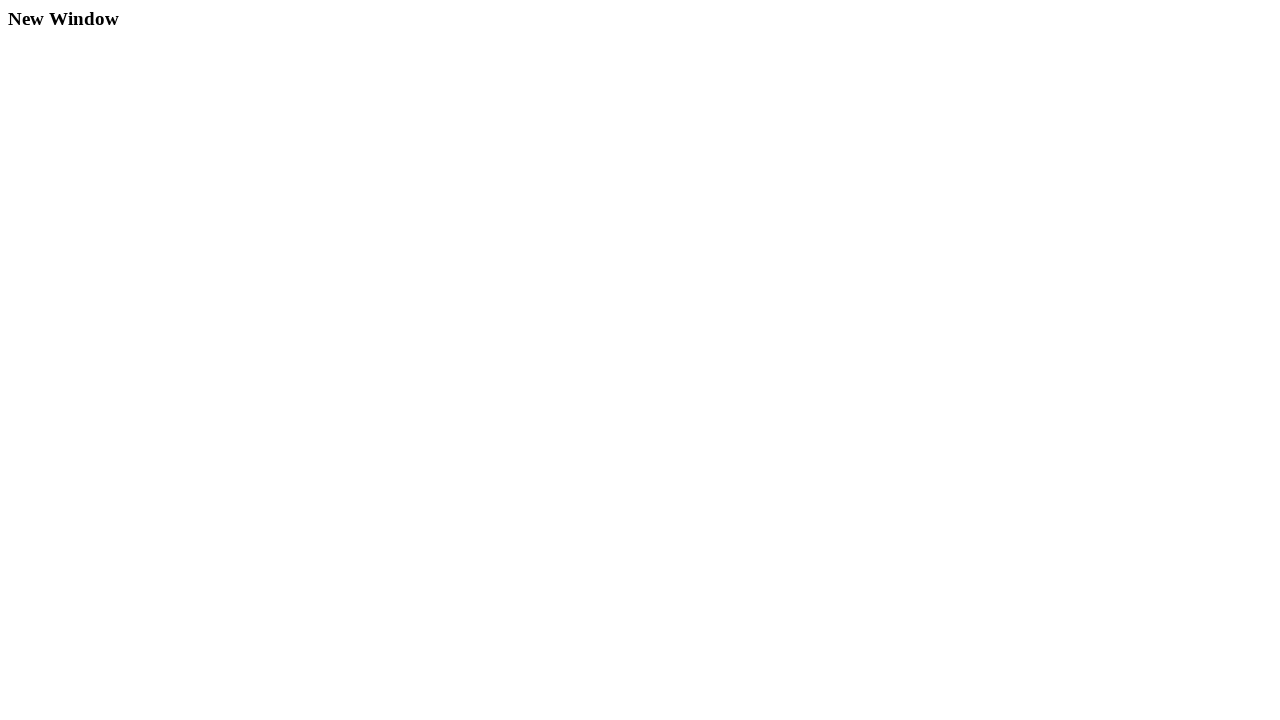

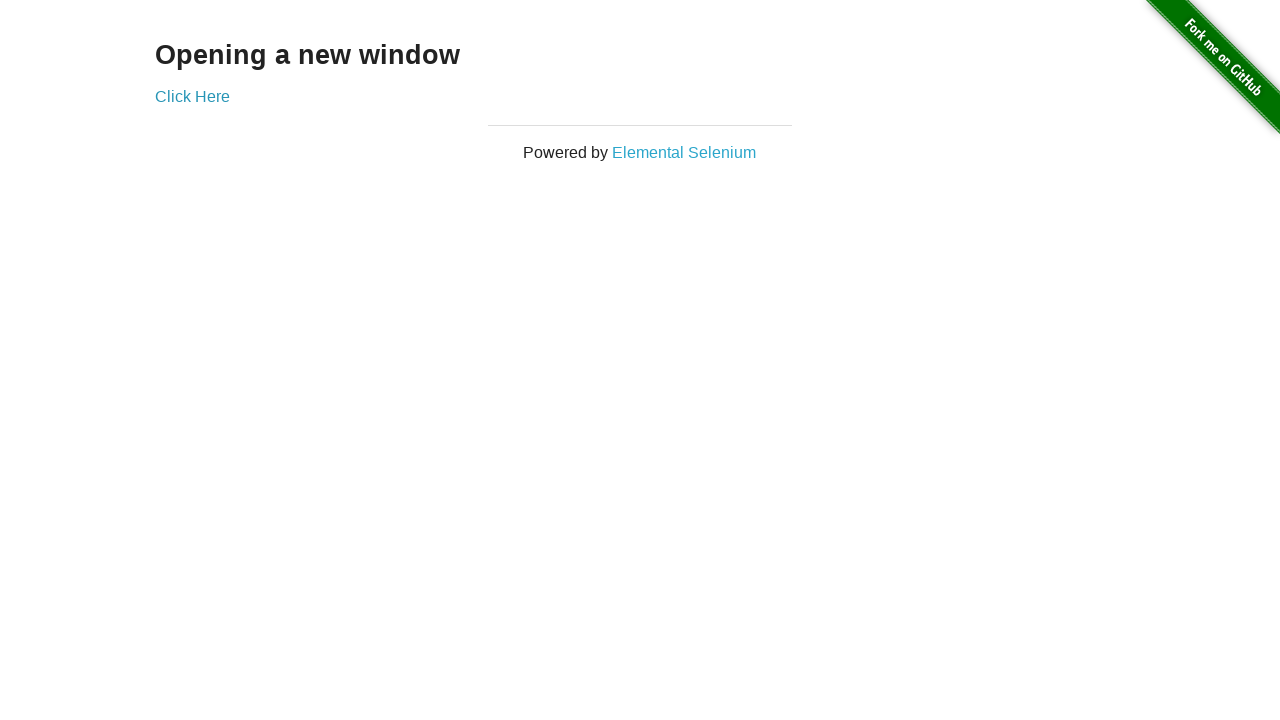